Tests the Overview button functionality on a Selenium course content page by clicking the Overview tab and verifying that the content section loads with information about Greens Technologies.

Starting URL: http://greenstech.in/selenium-course-content.html

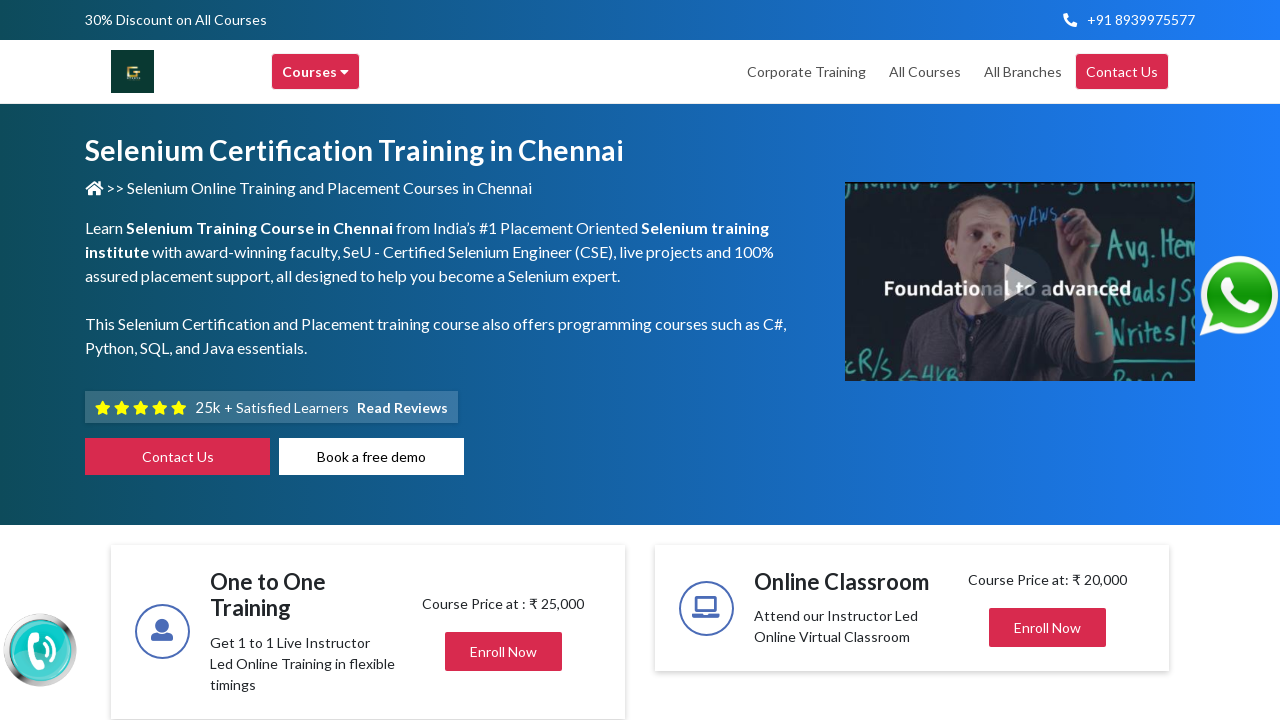

Set viewport size to 1920x1080
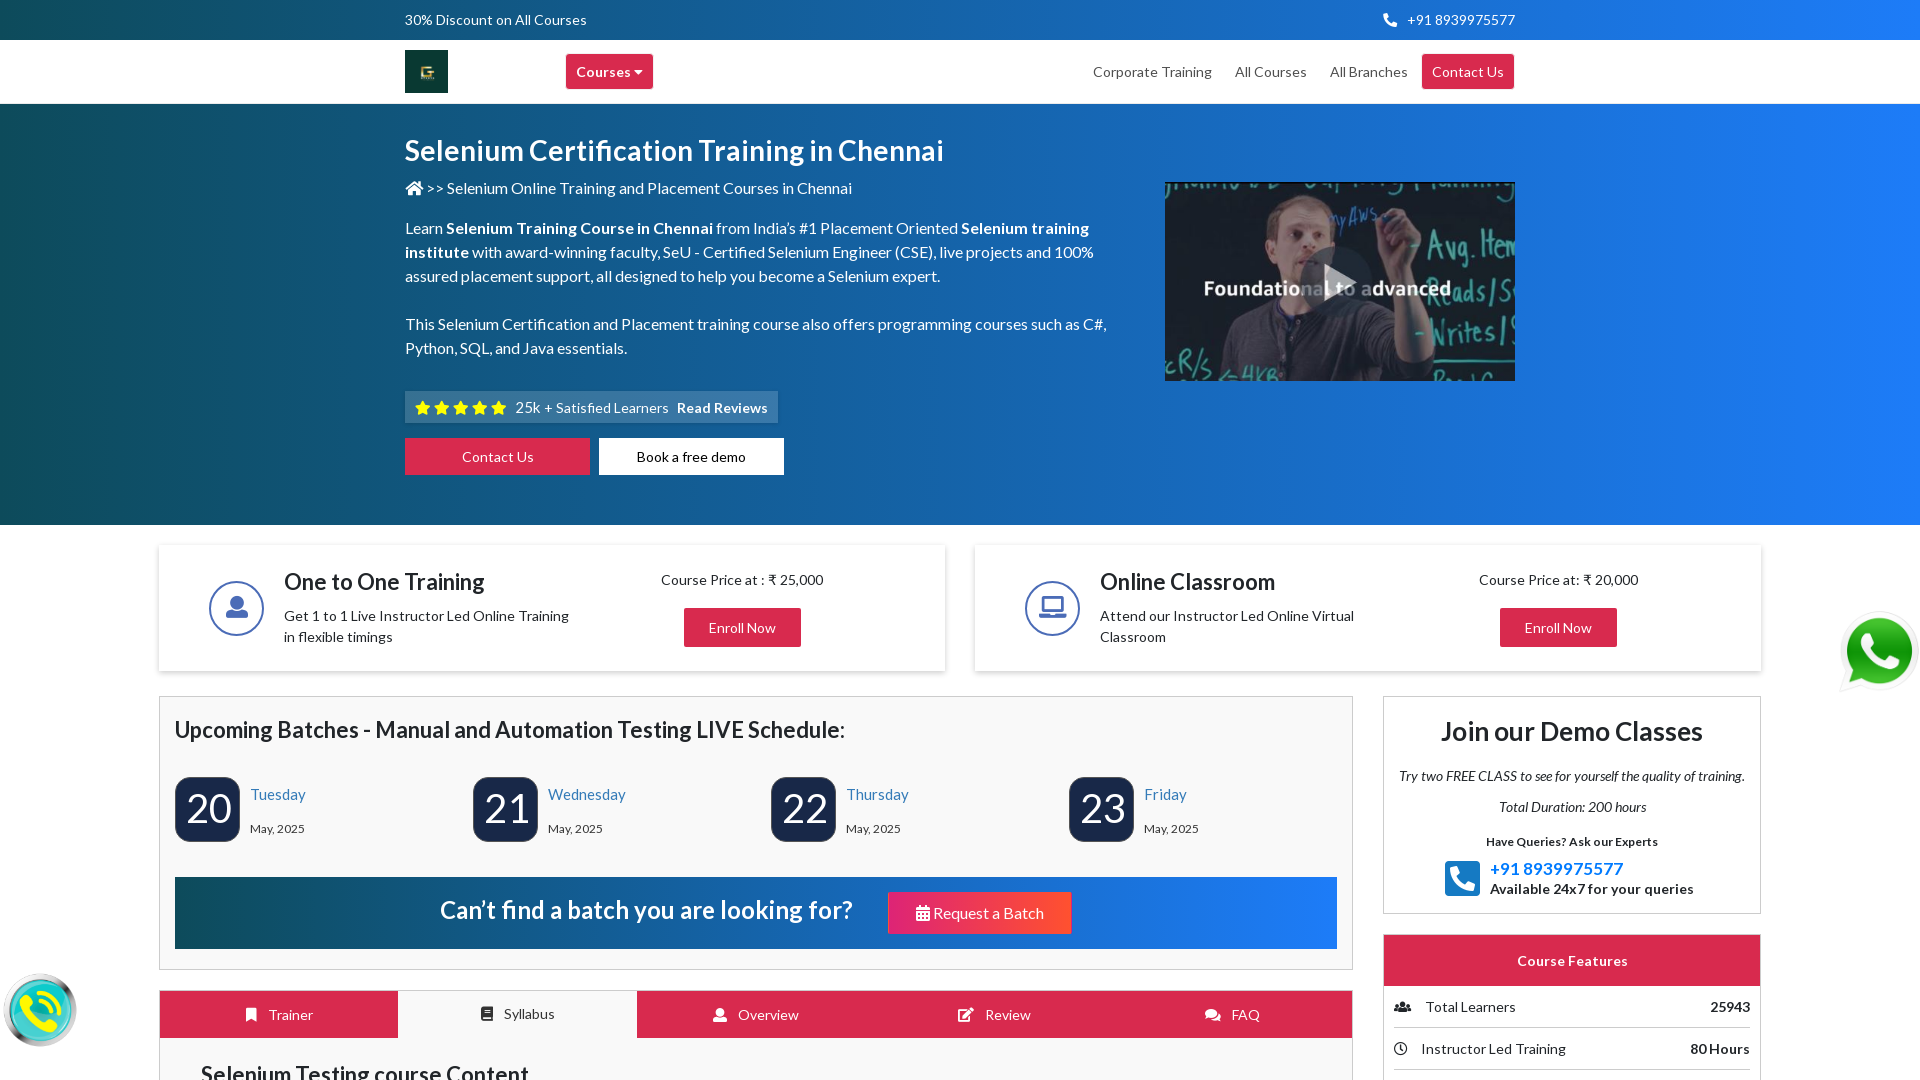

Clicked the Overview tab at (768, 1014) on xpath=//span[@title='Overview']
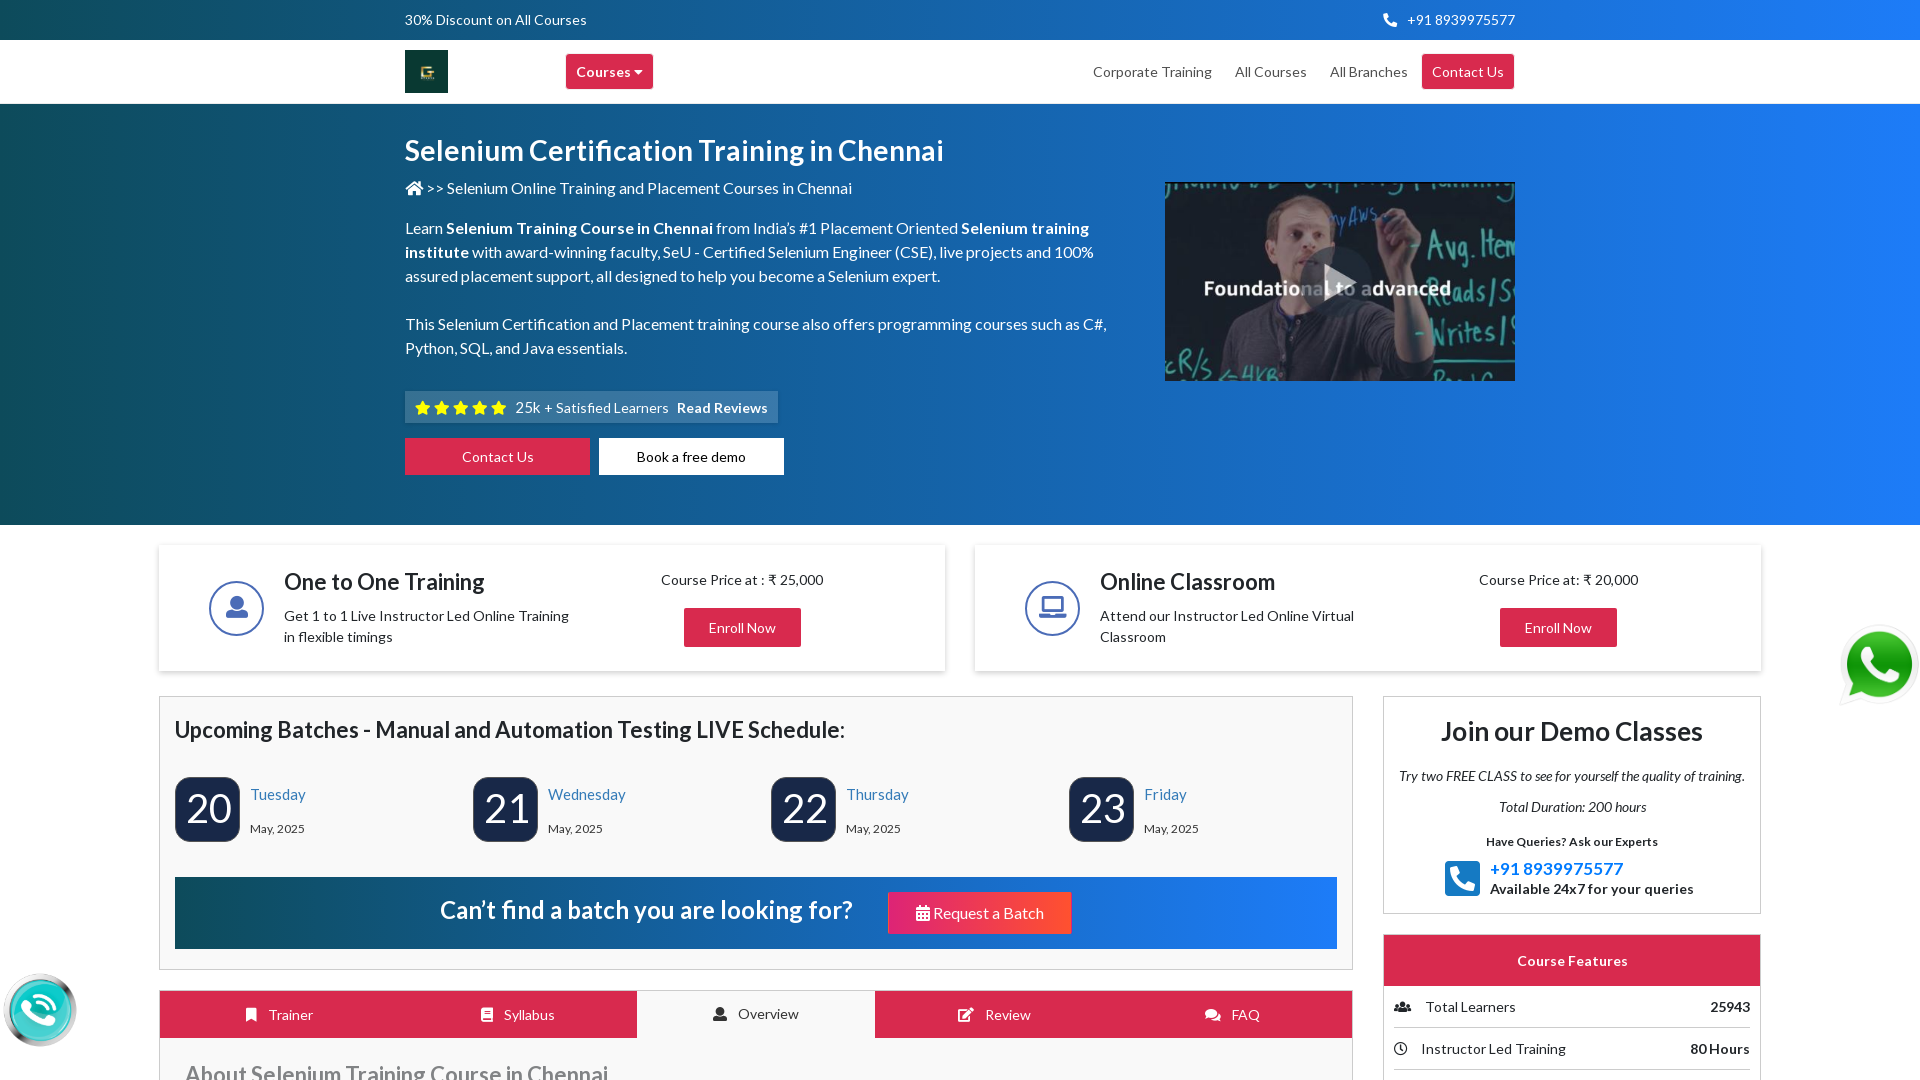

Verified content section loaded with Greens Technologies information
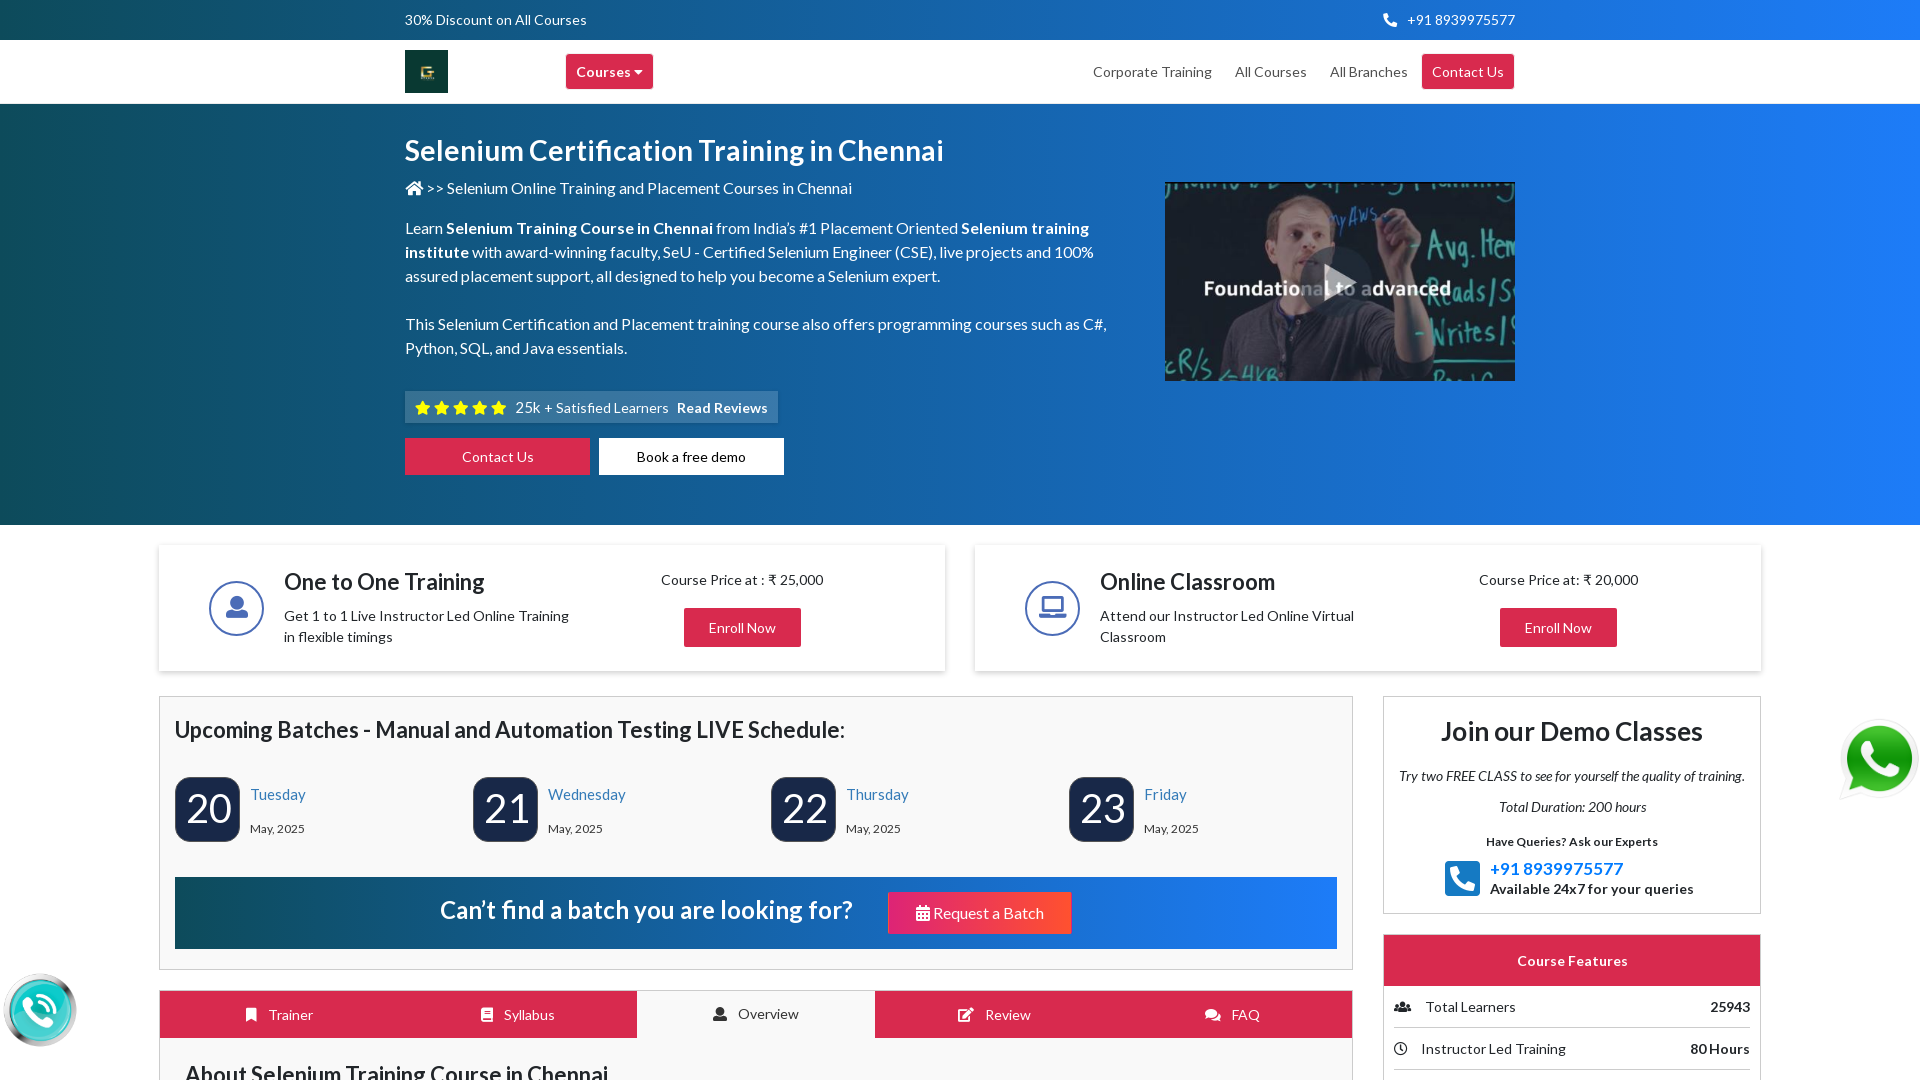

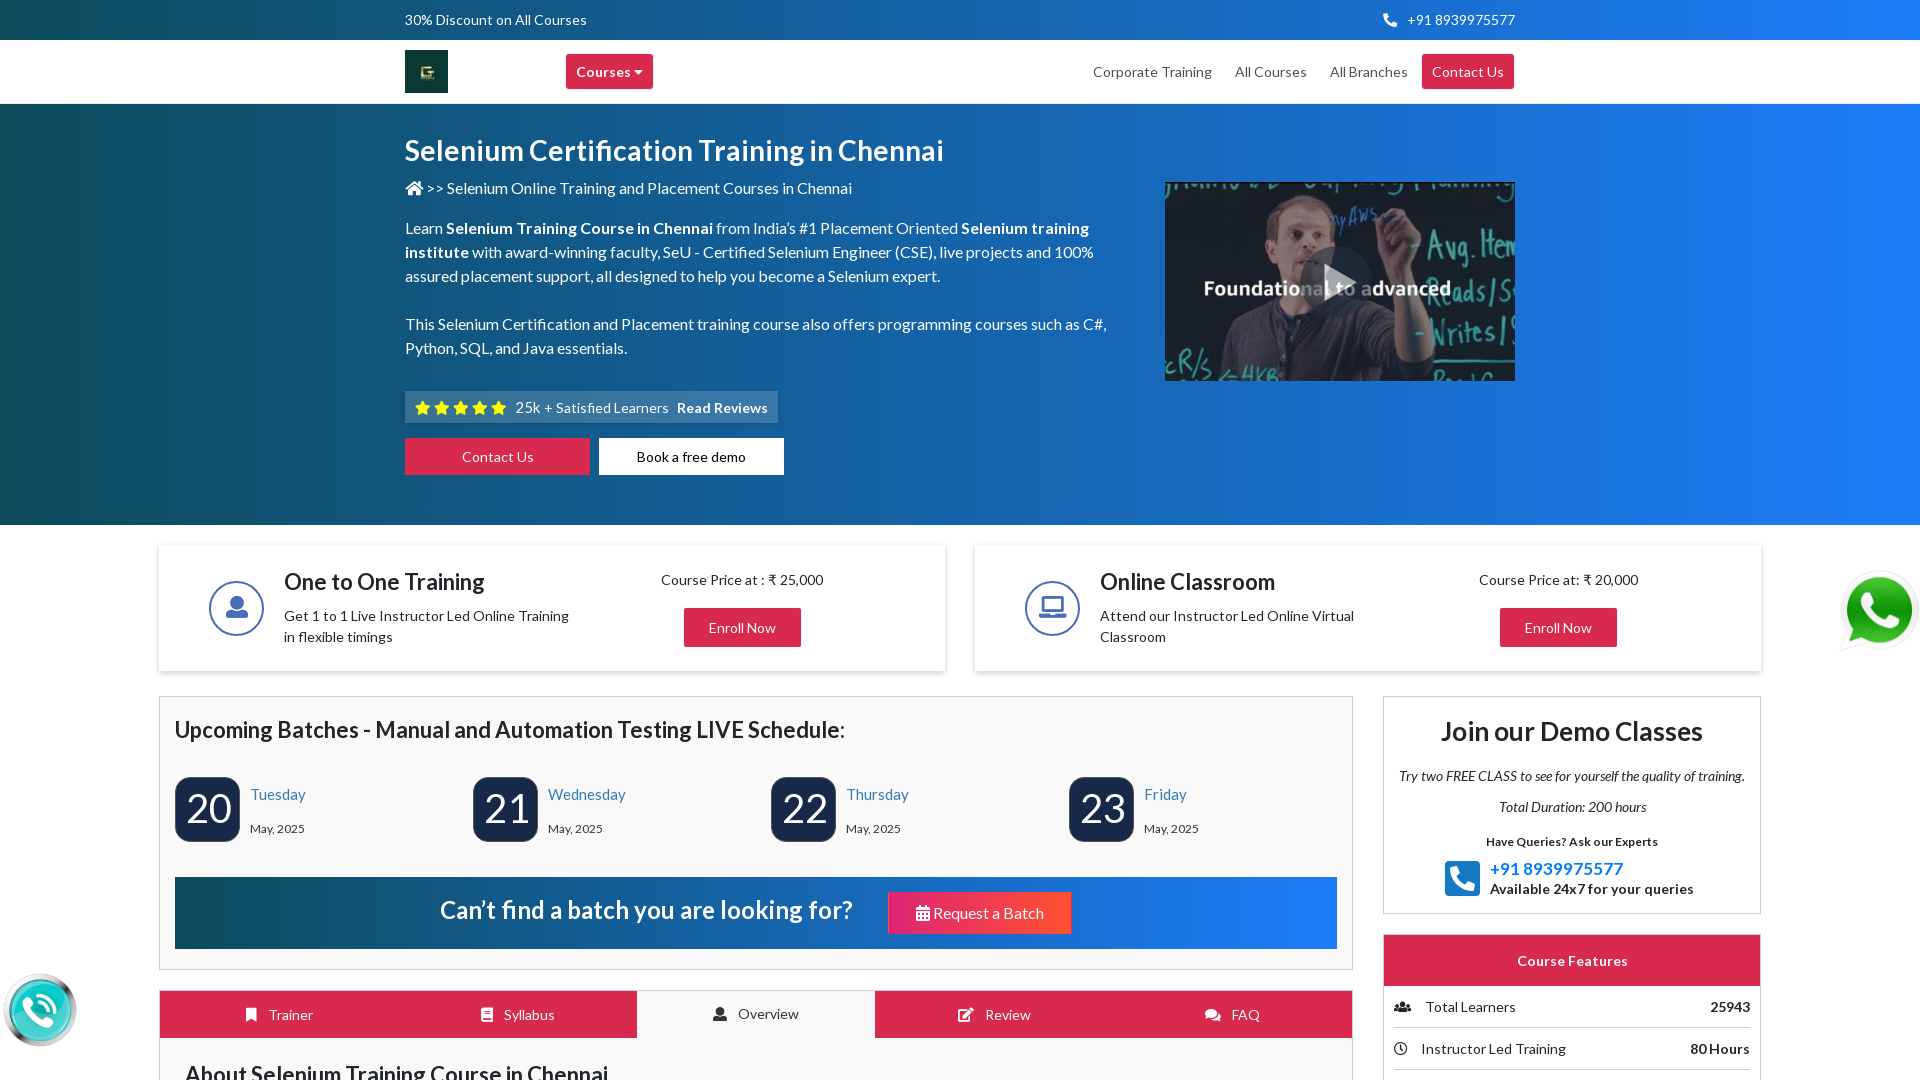